Tests table filtering by entering a search term and verifying filtered results

Starting URL: https://rahulshettyacademy.com/seleniumPractise/#/offers

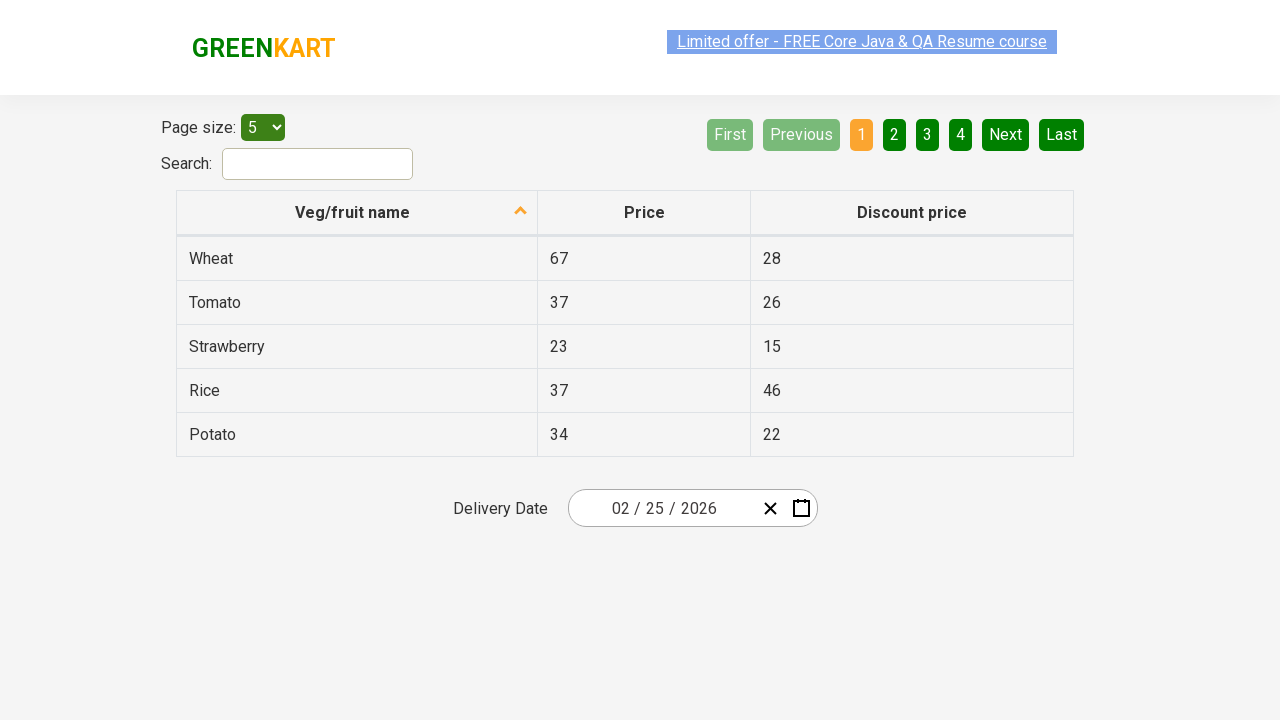

Navigated to Web Tables page
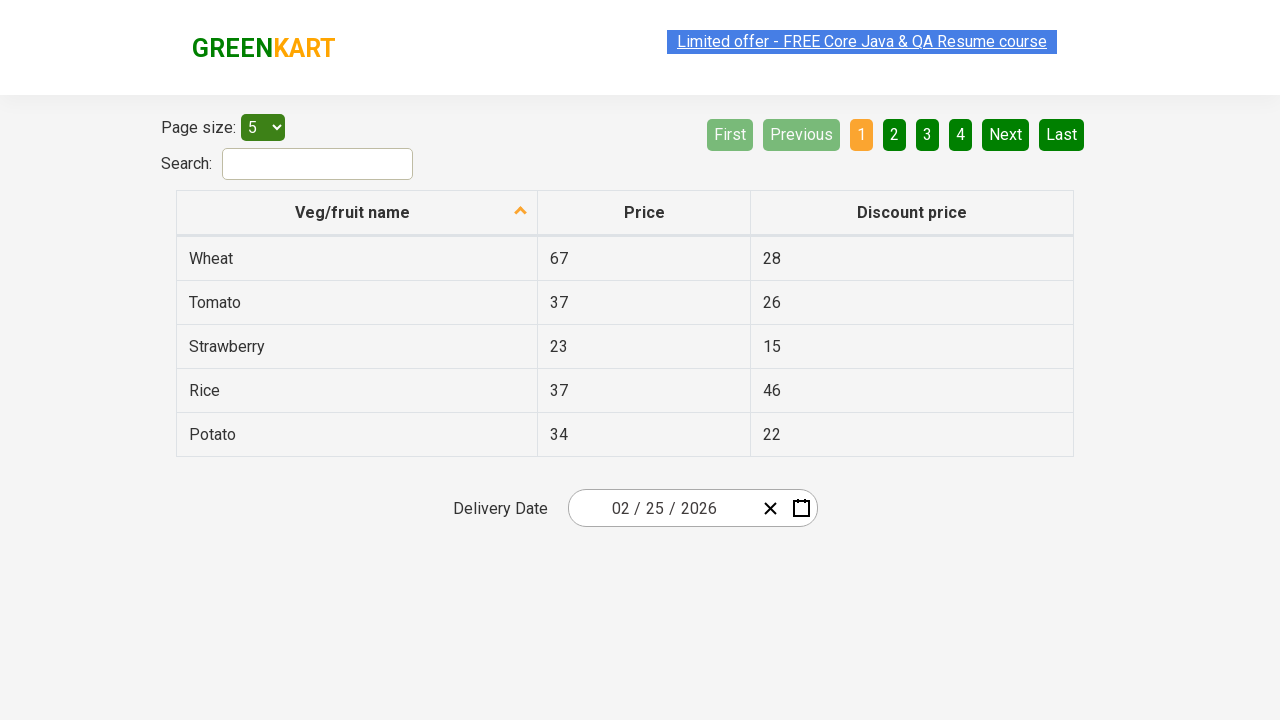

Entered 'tomato' in the search filter field on input[type='search']
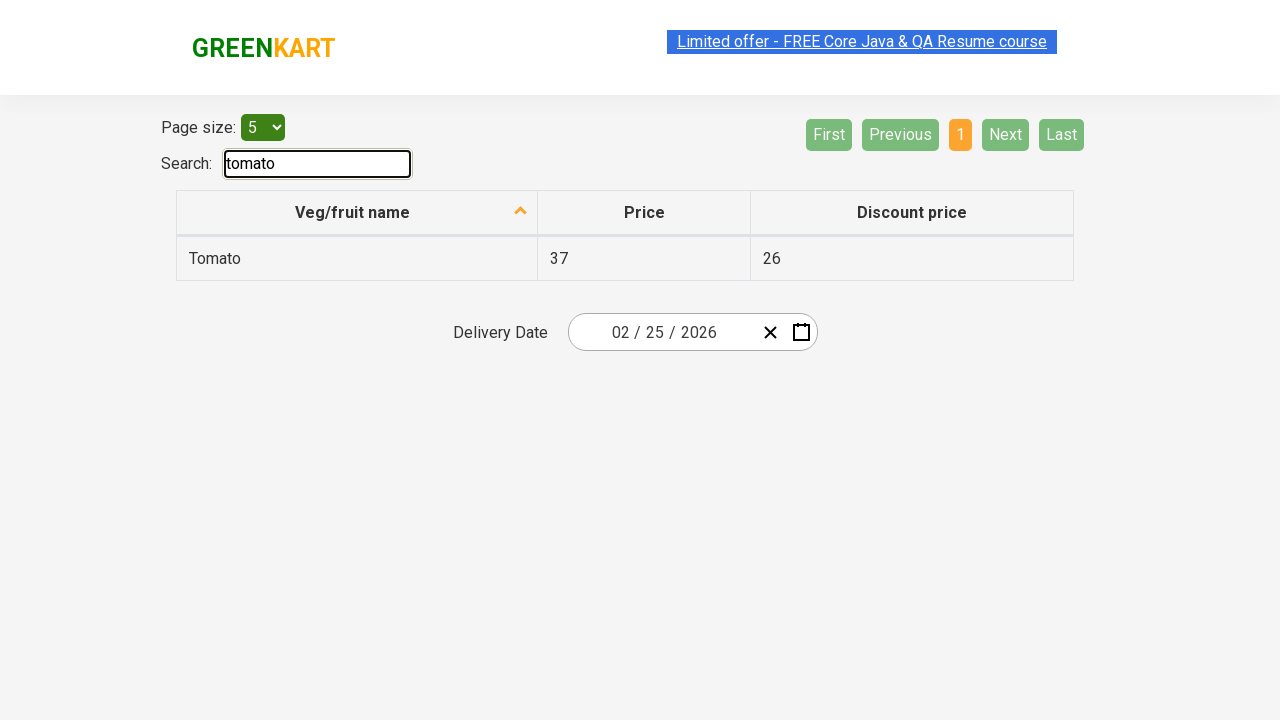

Filtered table results loaded with search term 'tomato'
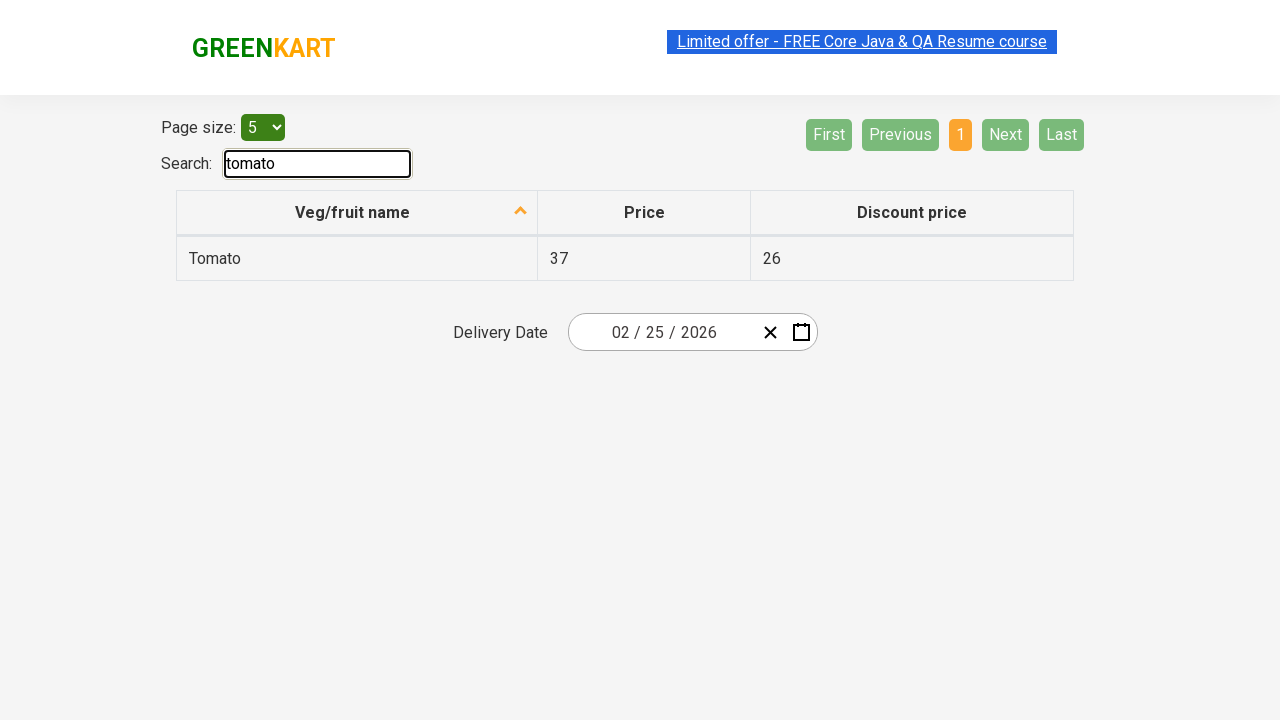

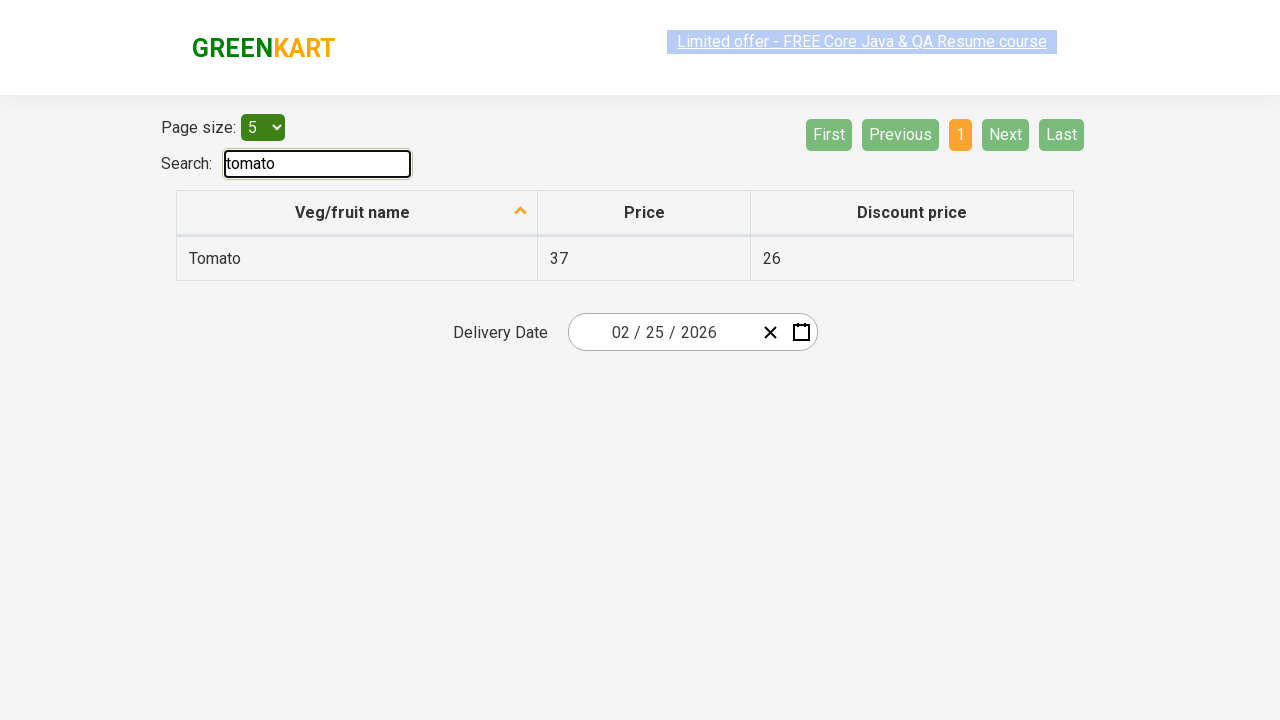